Tests clicking the Checkout button and verifies the Checkout form page loads

Starting URL: https://webshop-agil-testautomatiserare.netlify.app/

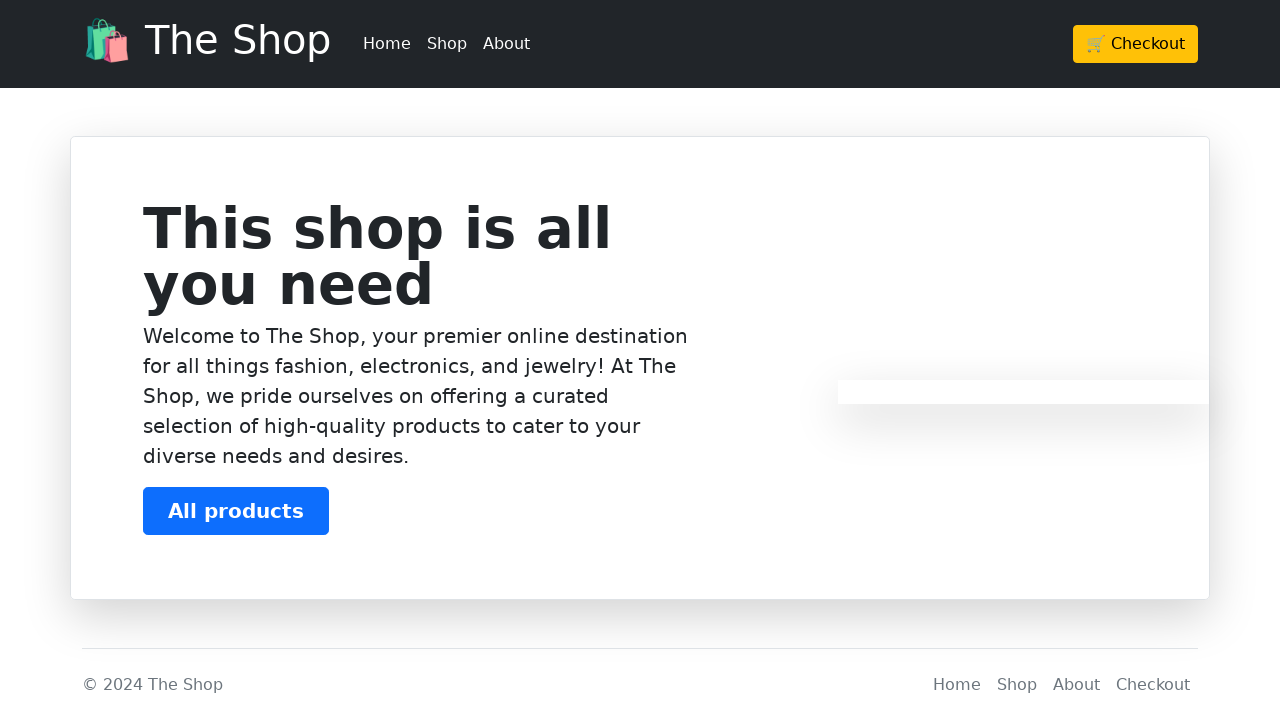

Navigated to webshop home page
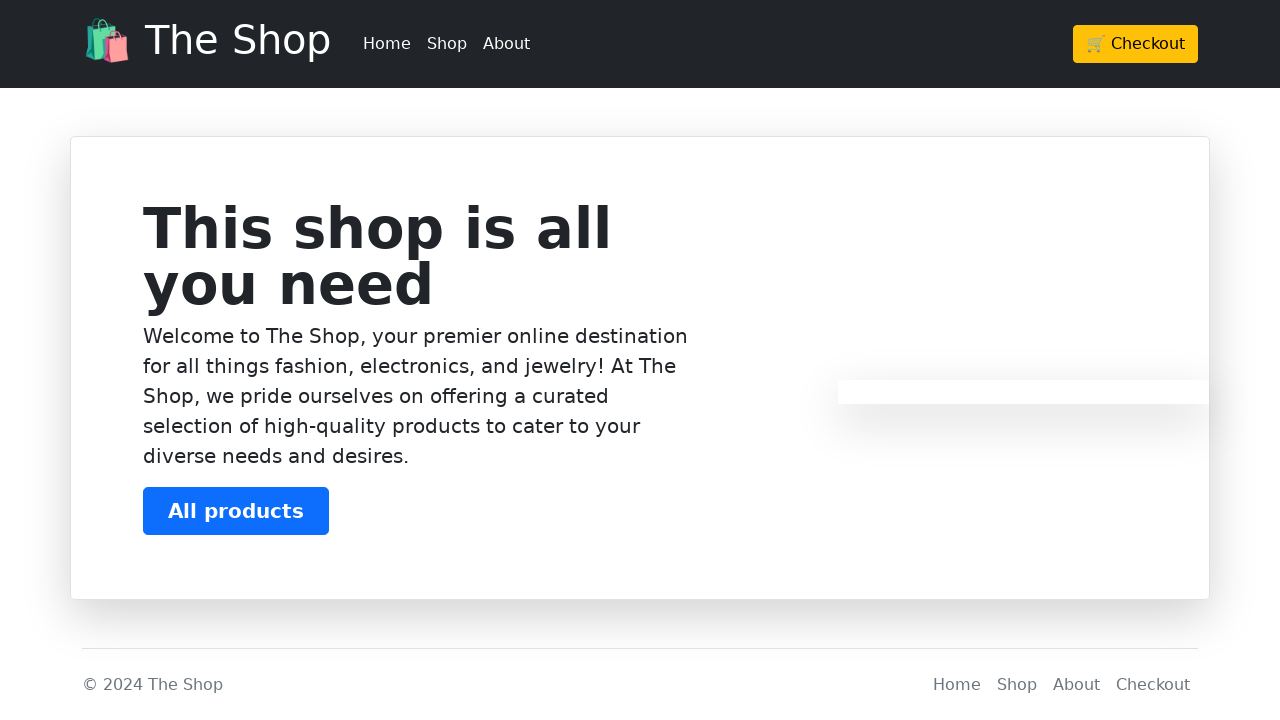

Clicked the Checkout button at (1136, 44) on a.btn-warning
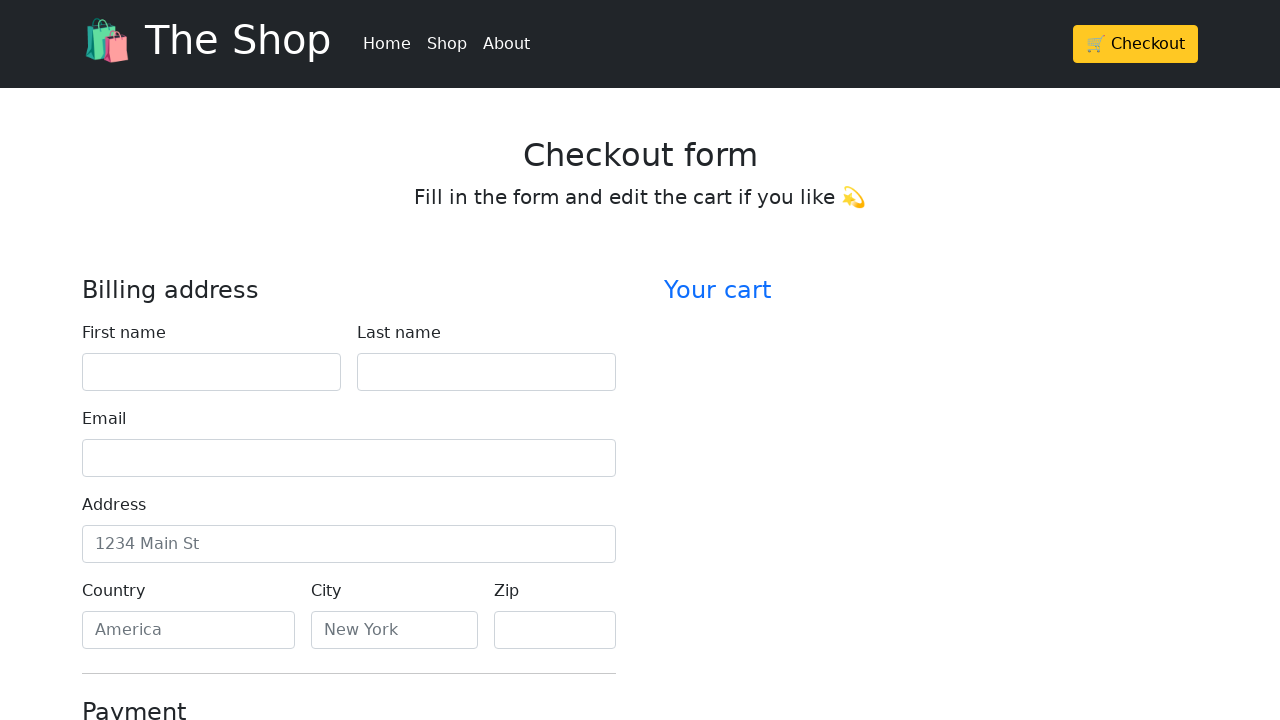

Checkout form page loaded and heading 'Checkout form' is visible
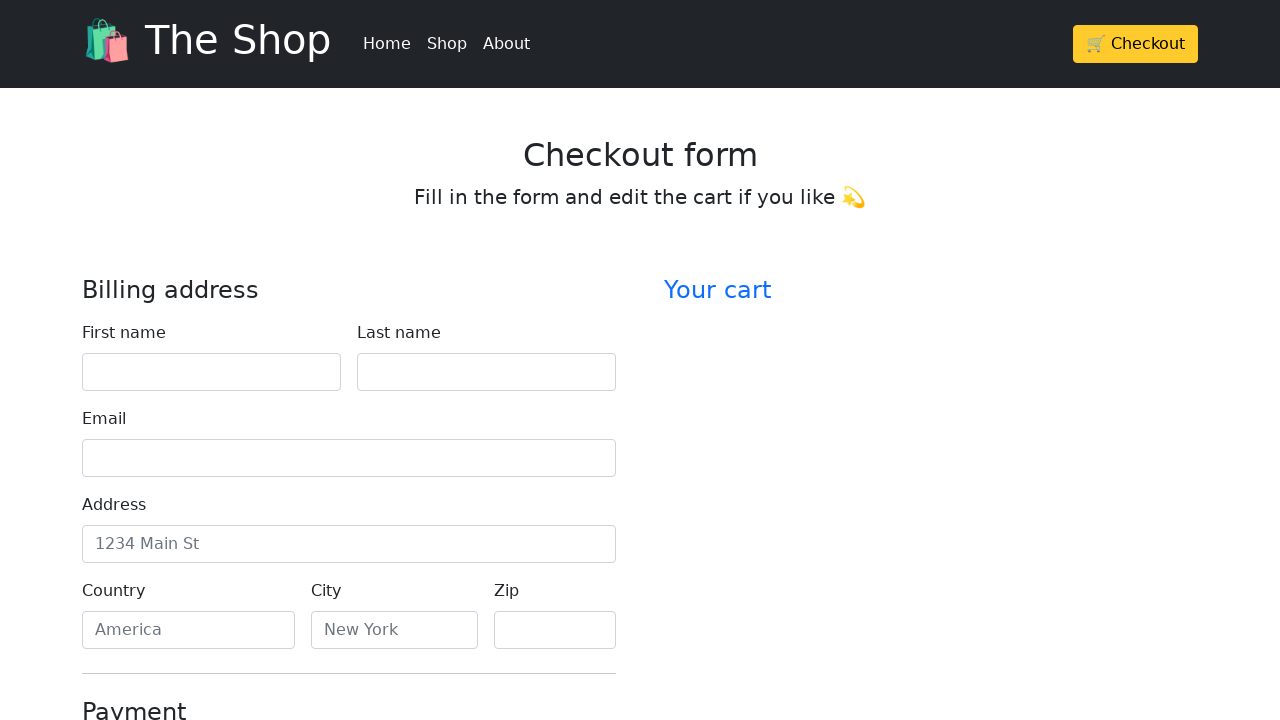

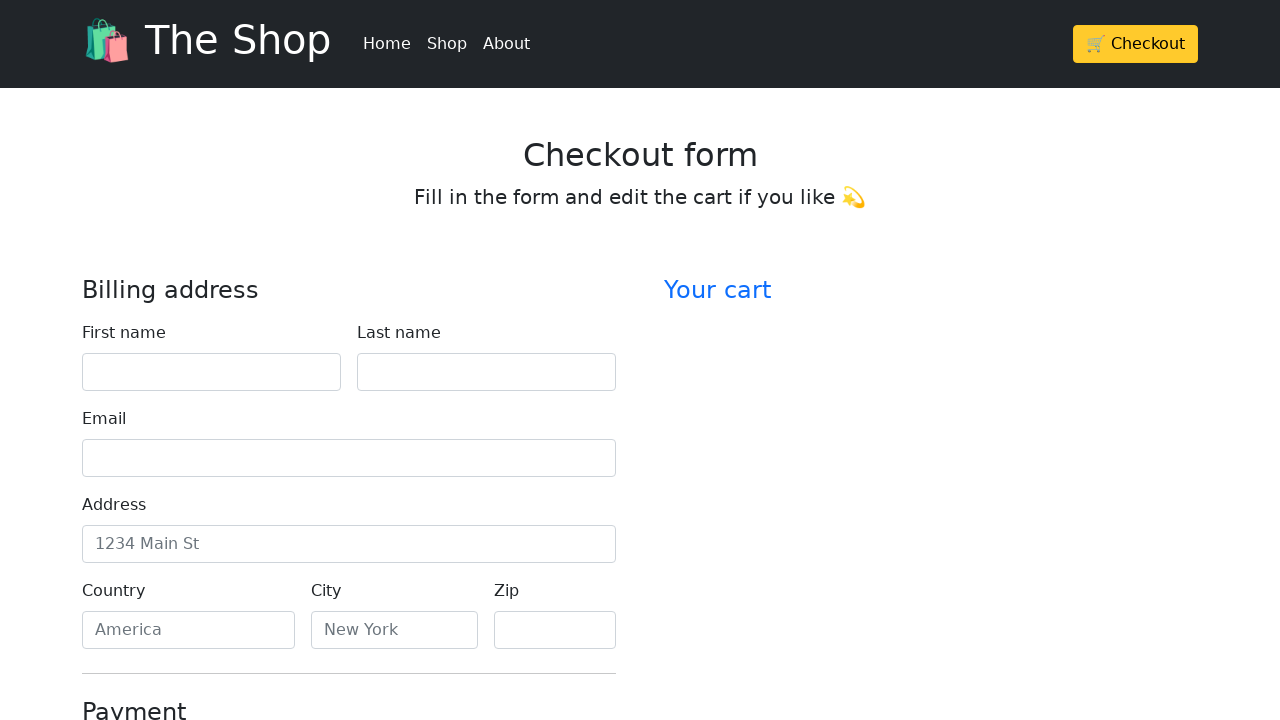